Tests alert handling functionality by interacting with different types of JavaScript alerts - simple alert, confirmation dialog, and prompt dialog

Starting URL: https://www.hyrtutorials.com/p/alertsdemo.html

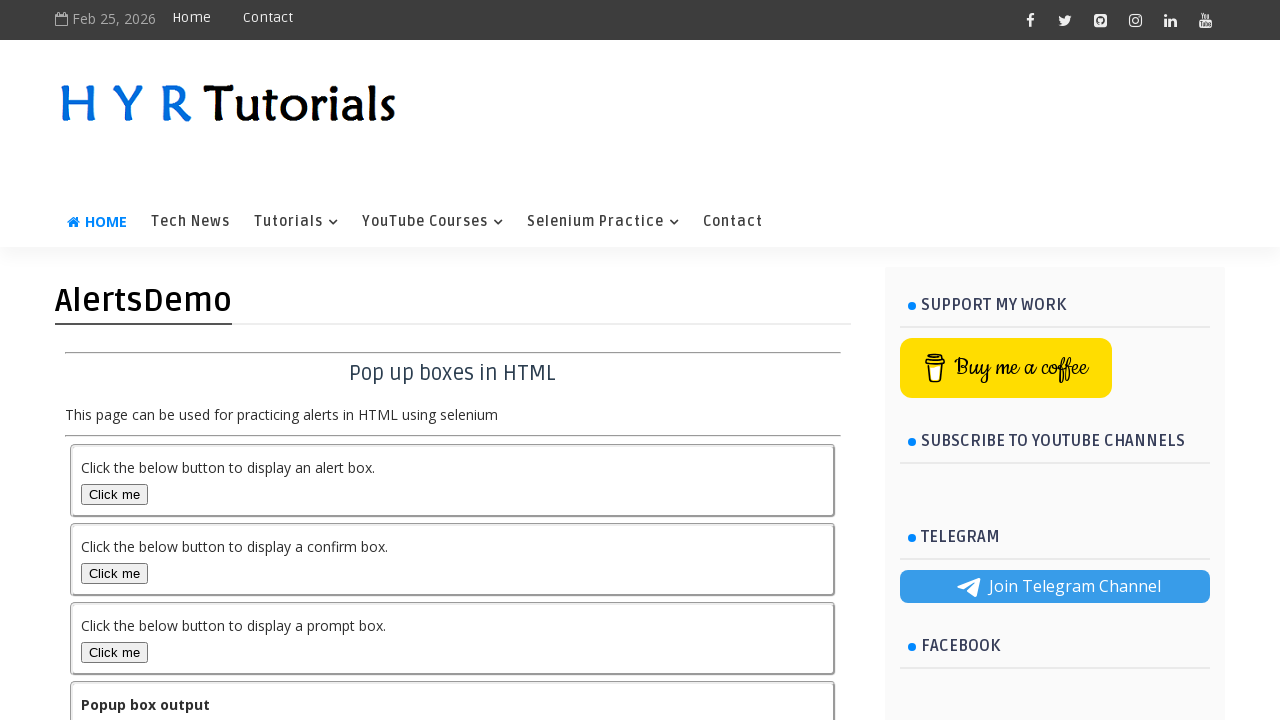

Clicked alert box button at (114, 494) on #alertBox
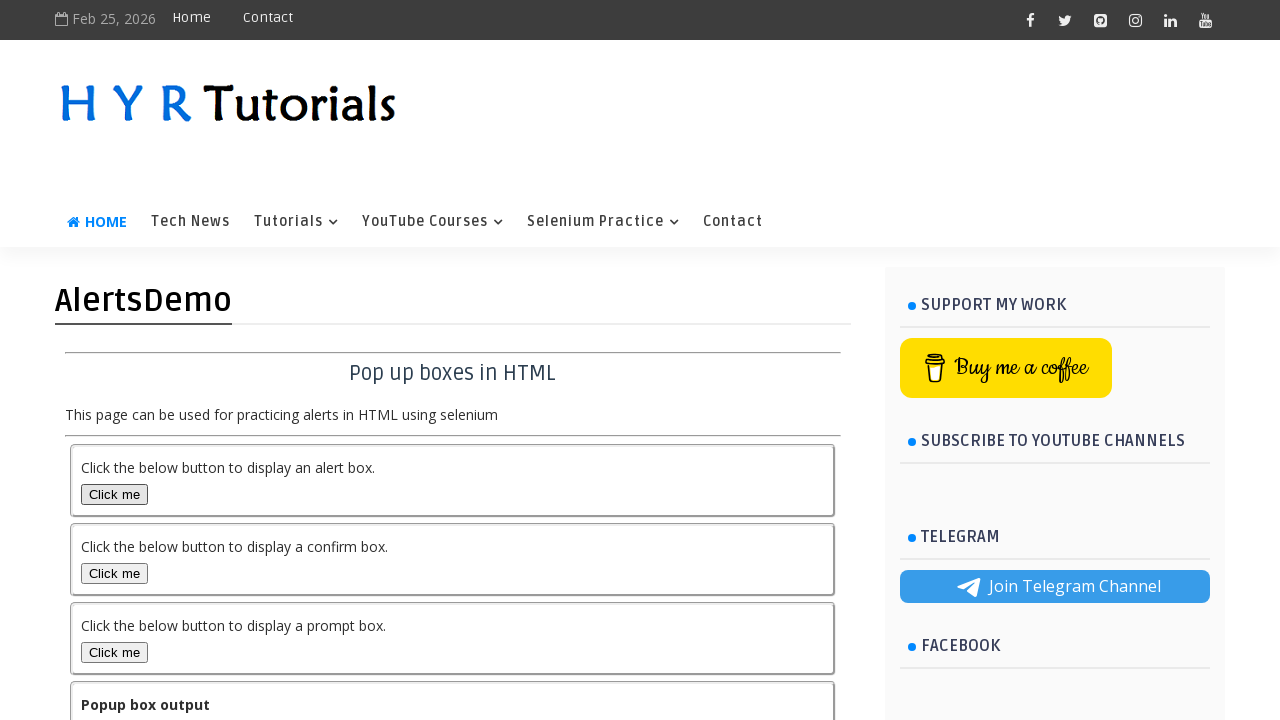

Set up dialog handler to accept simple alert
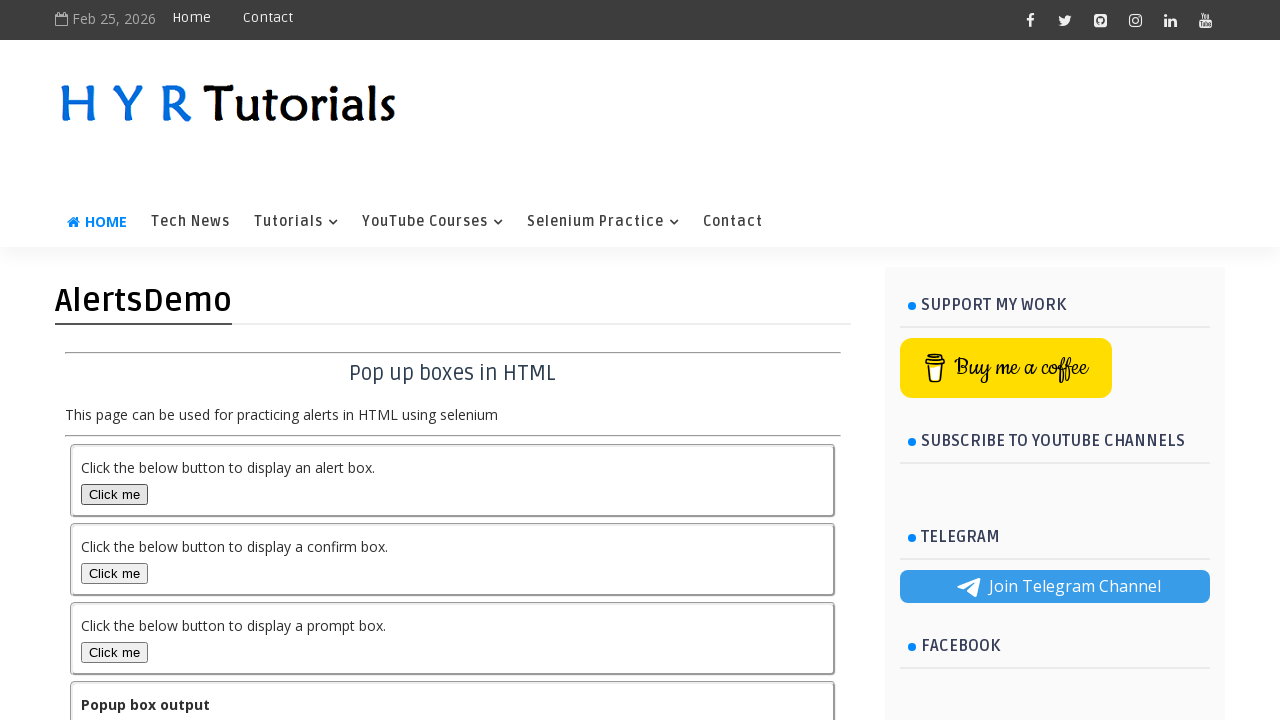

Waited 1 second after accepting alert
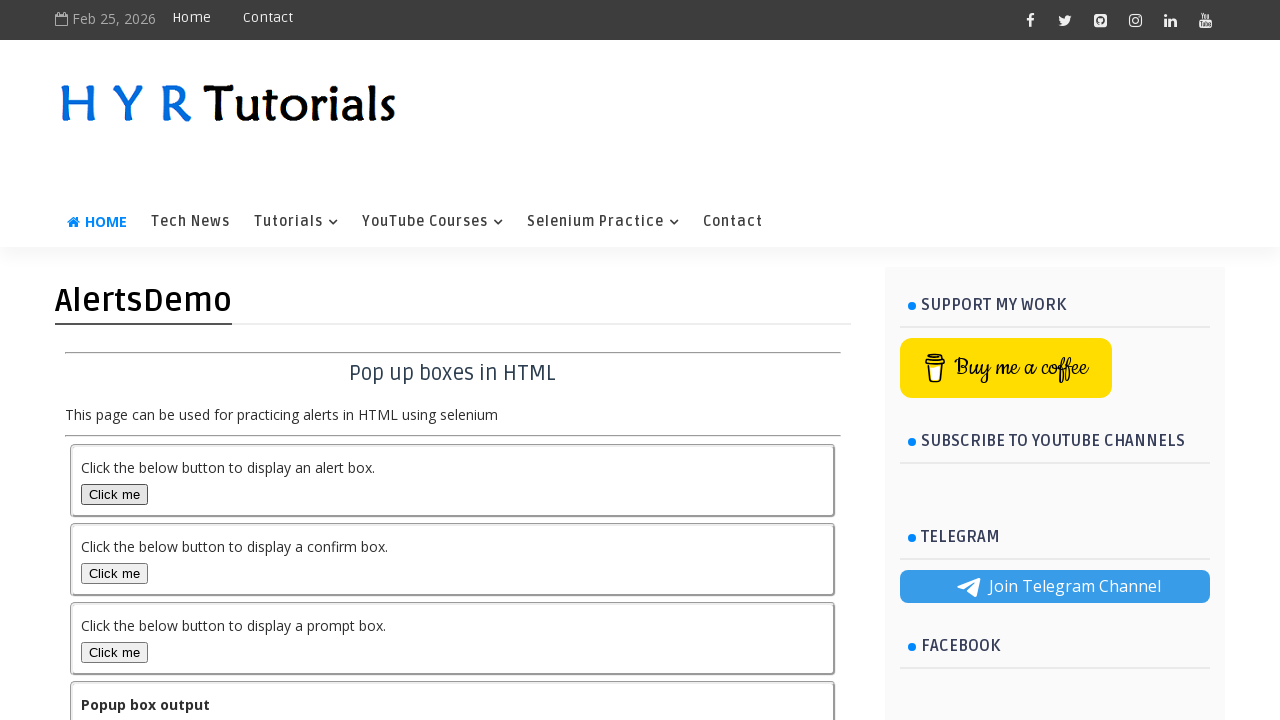

Clicked confirm box button at (114, 573) on #confirmBox
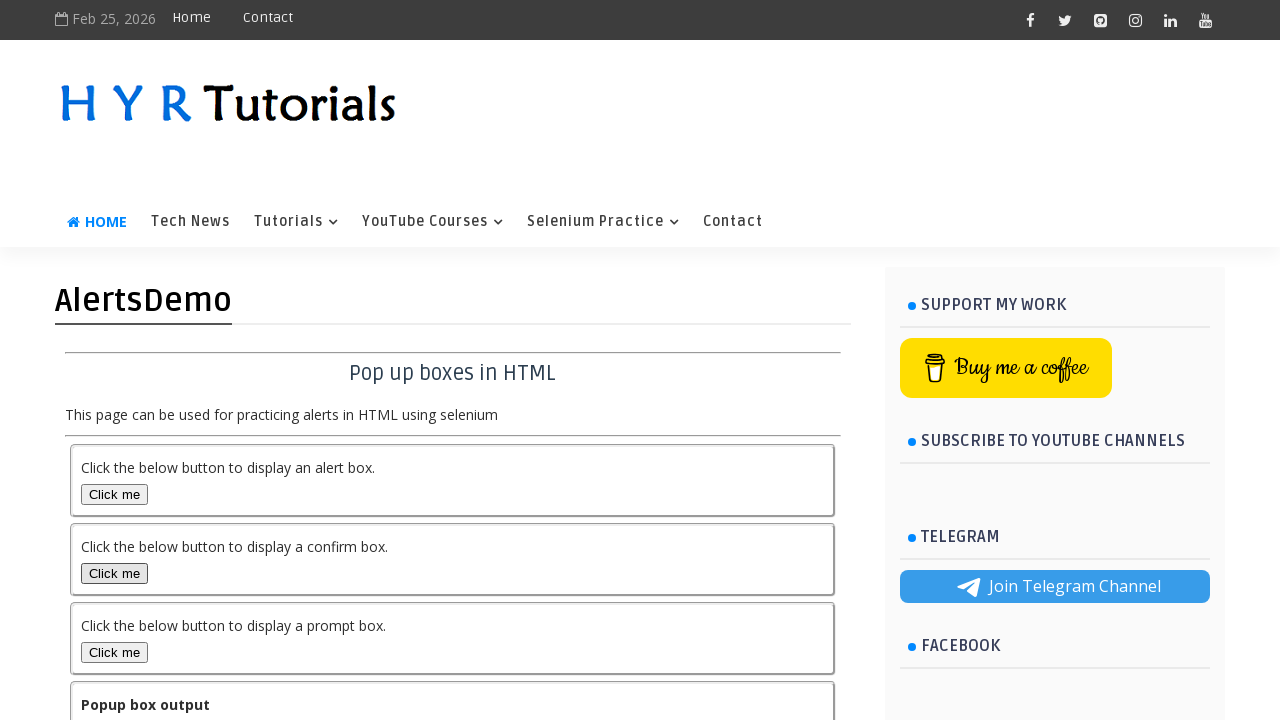

Set up dialog handler to dismiss confirmation dialog
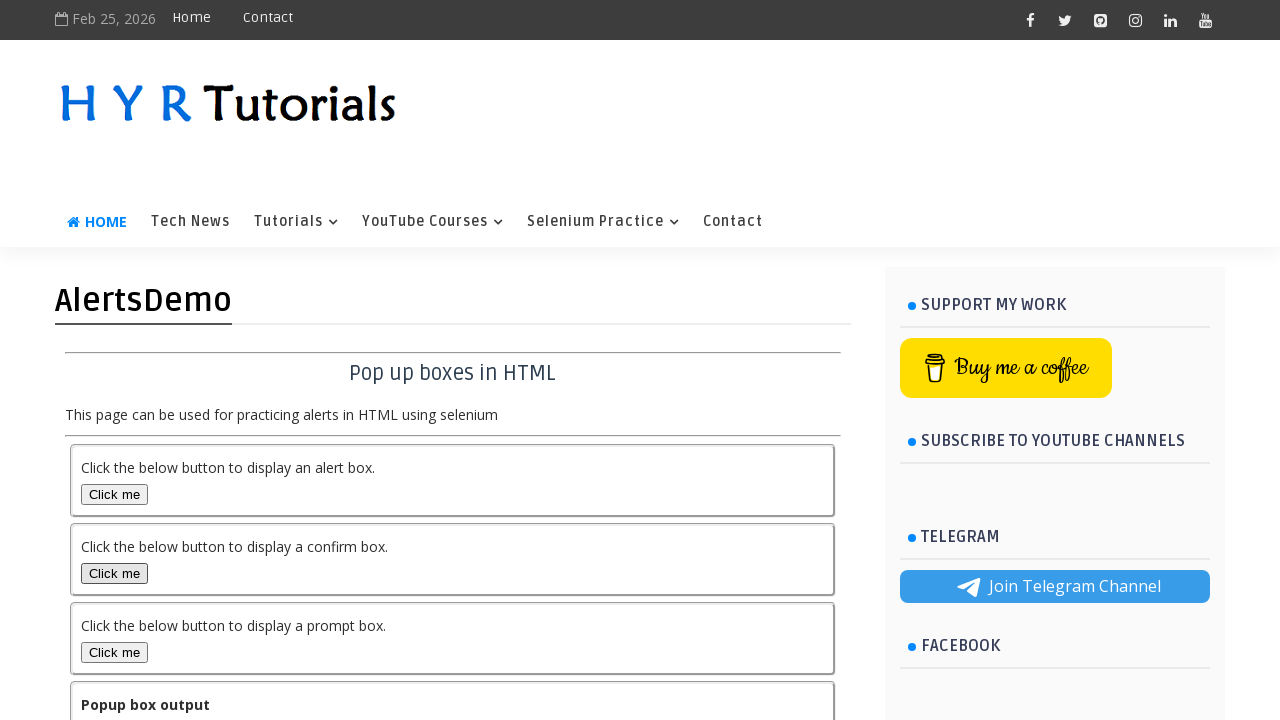

Waited 1 second after dismissing confirmation
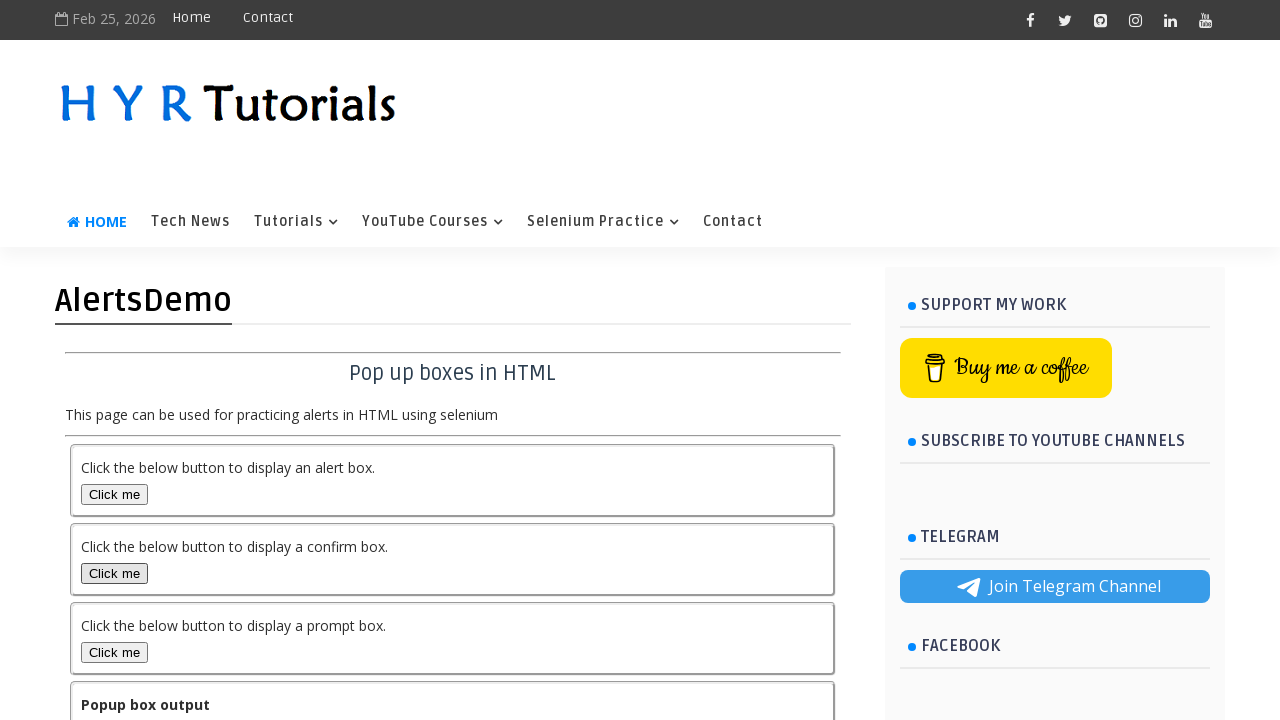

Clicked prompt box button at (114, 652) on #promptBox
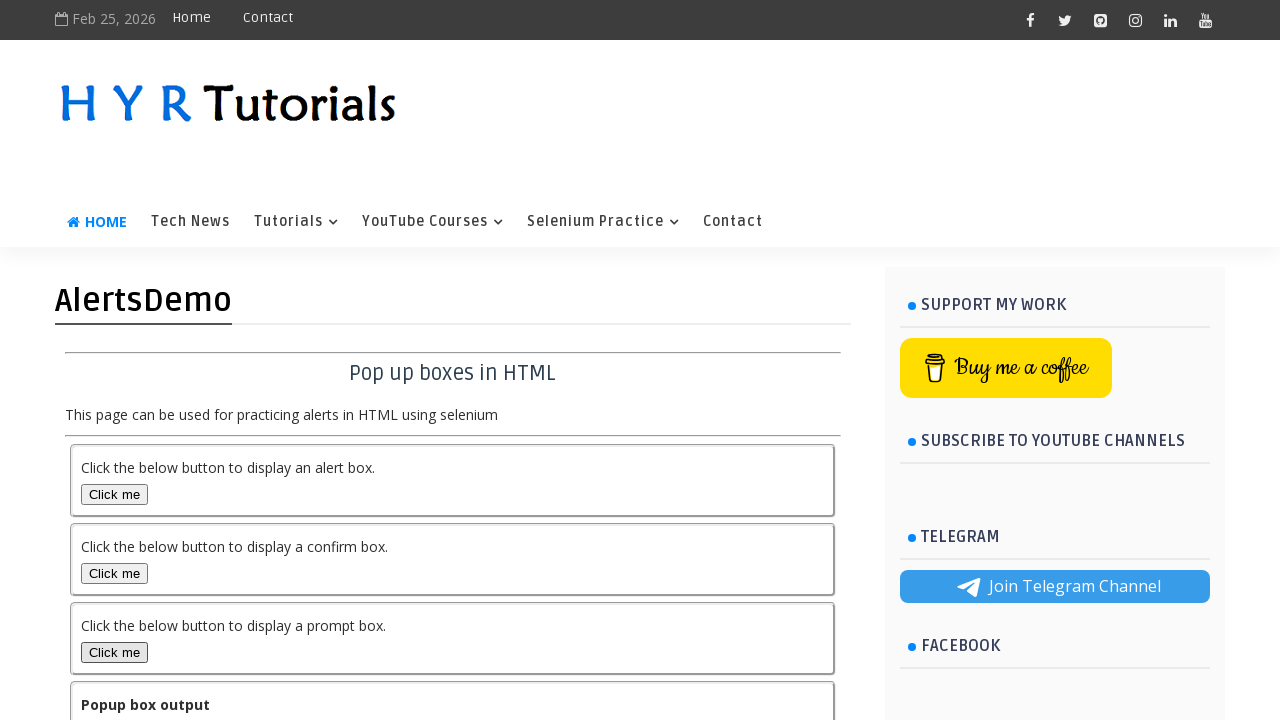

Set up dialog handler to accept prompt with text 'Akhil Kumar'
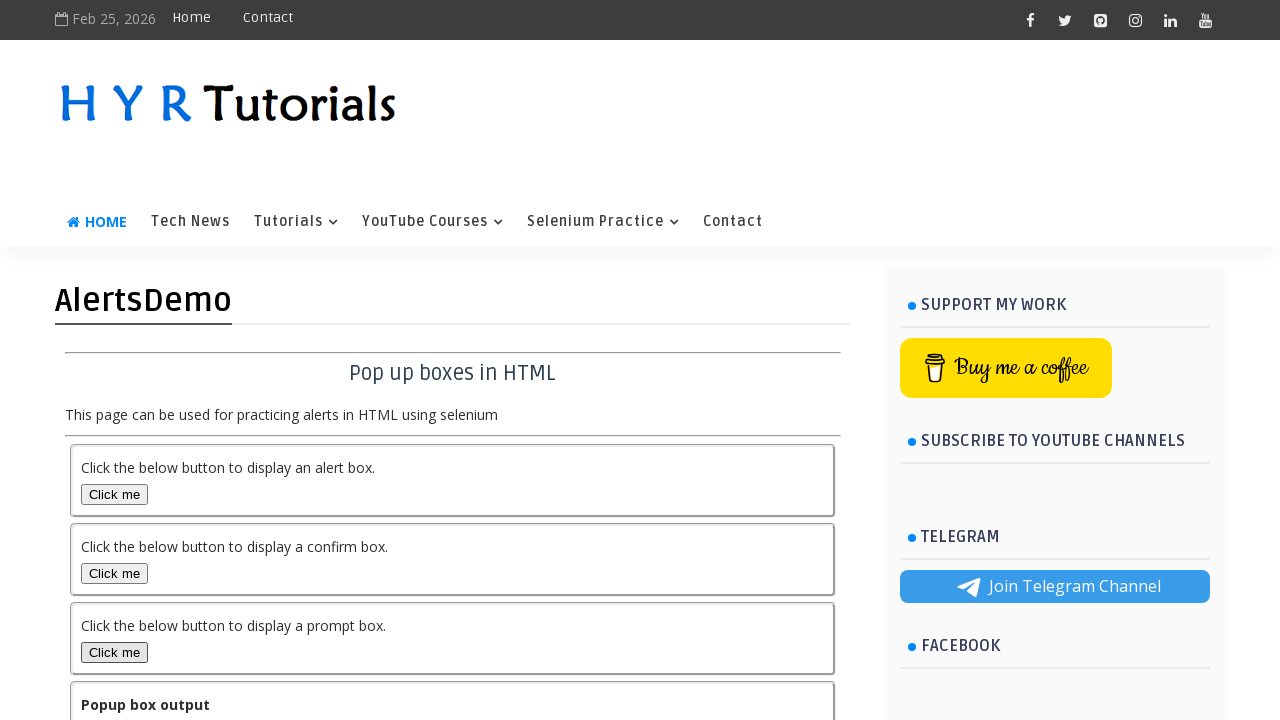

Waited 1 second after accepting prompt
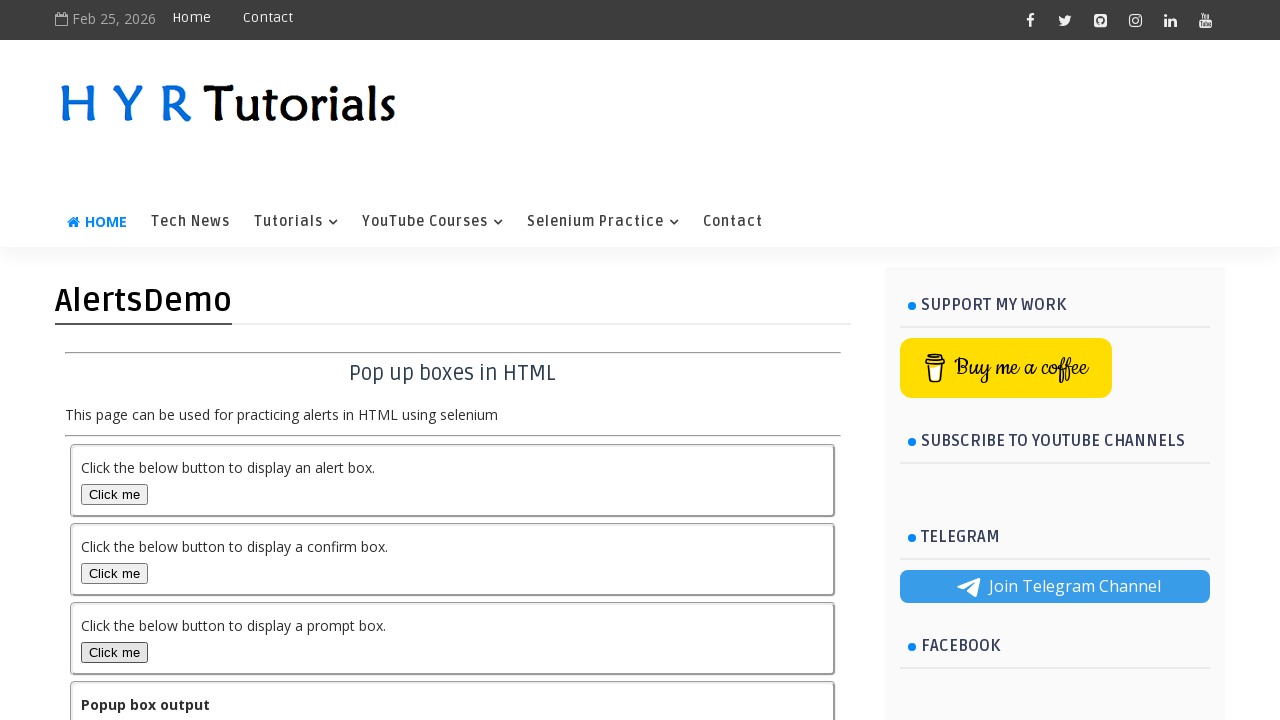

Retrieved output text from page
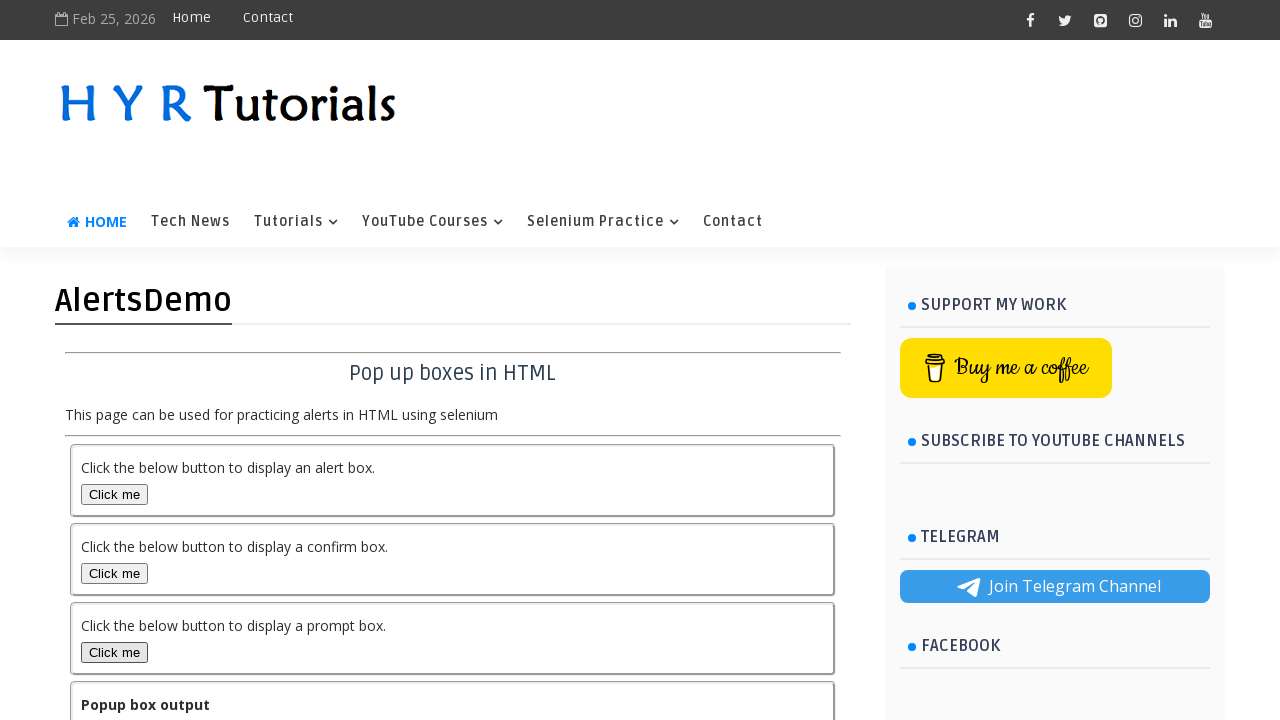

Printed output text to console
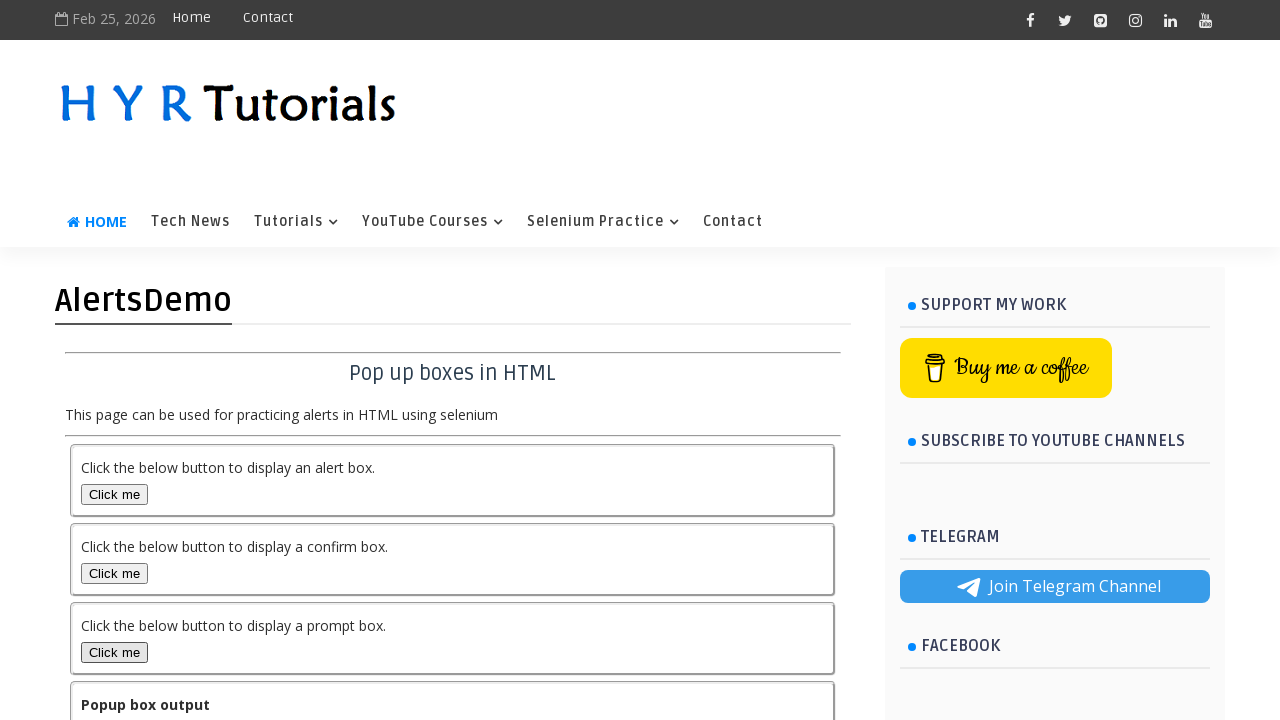

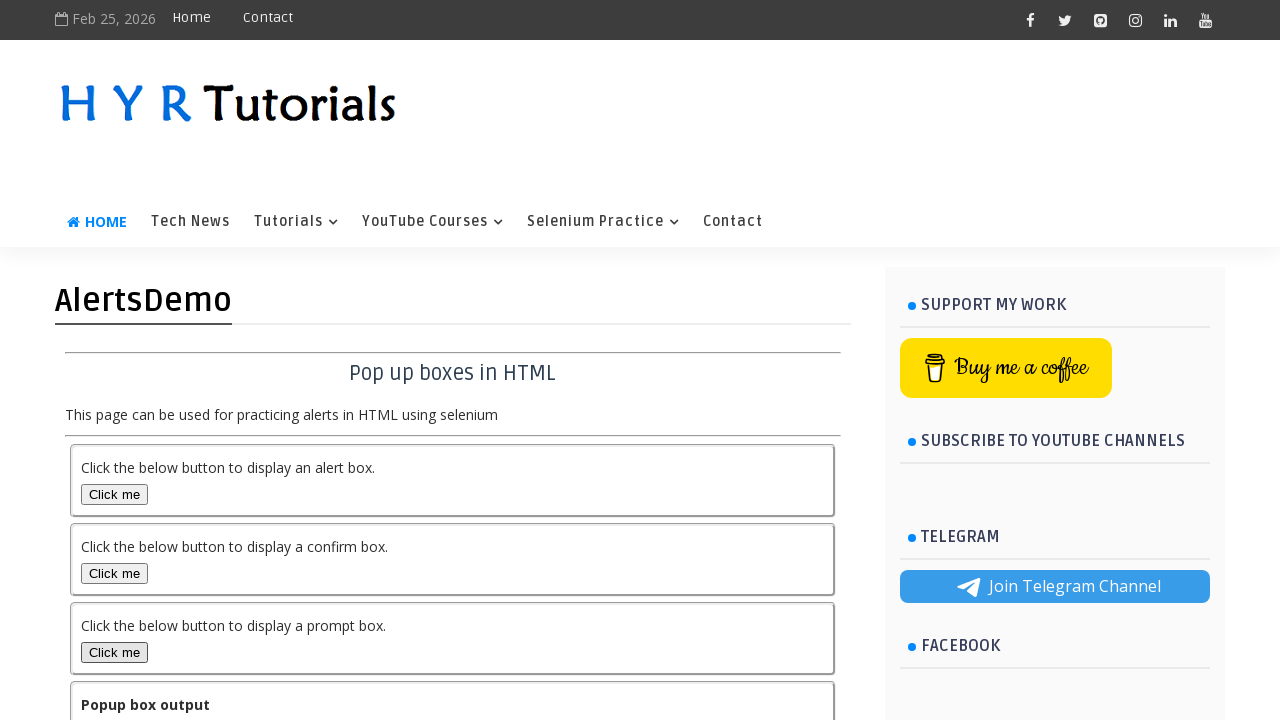